Tests a registration form by filling in first name, last name, and email fields, then submitting the form and verifying successful registration message

Starting URL: http://suninjuly.github.io/registration1.html

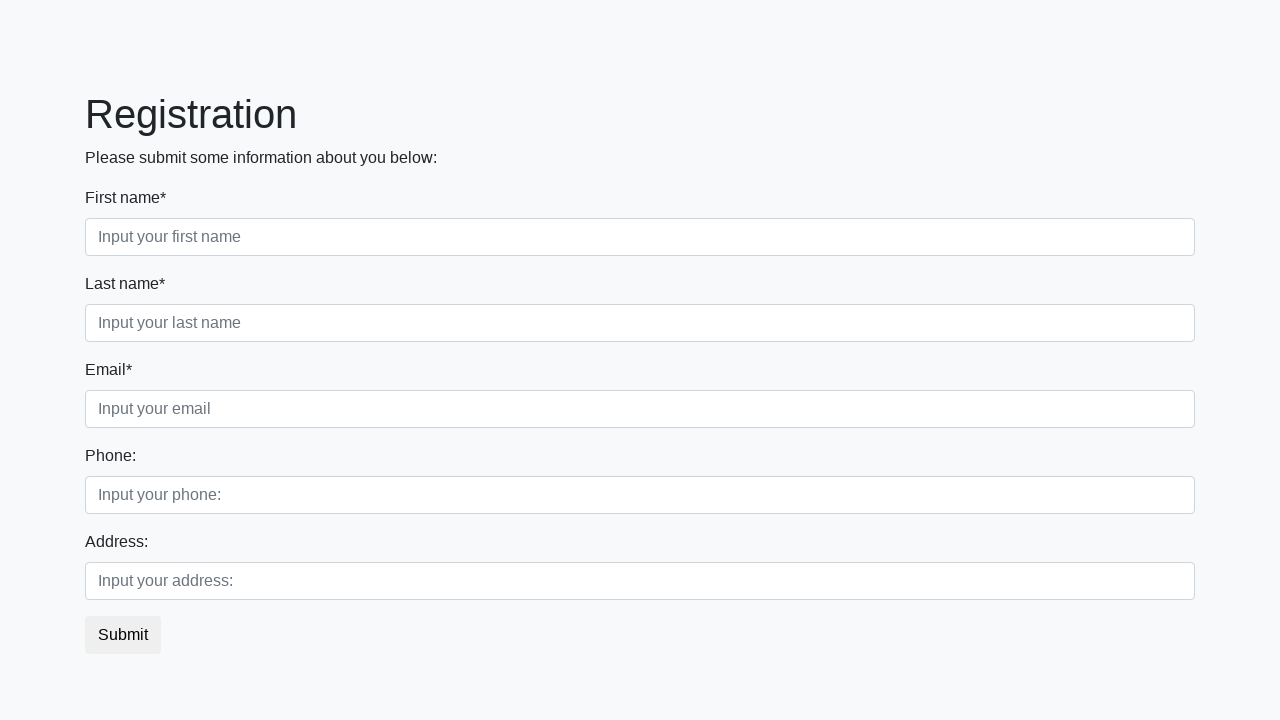

Filled first name field with 'John' on input[placeholder='Input your first name']
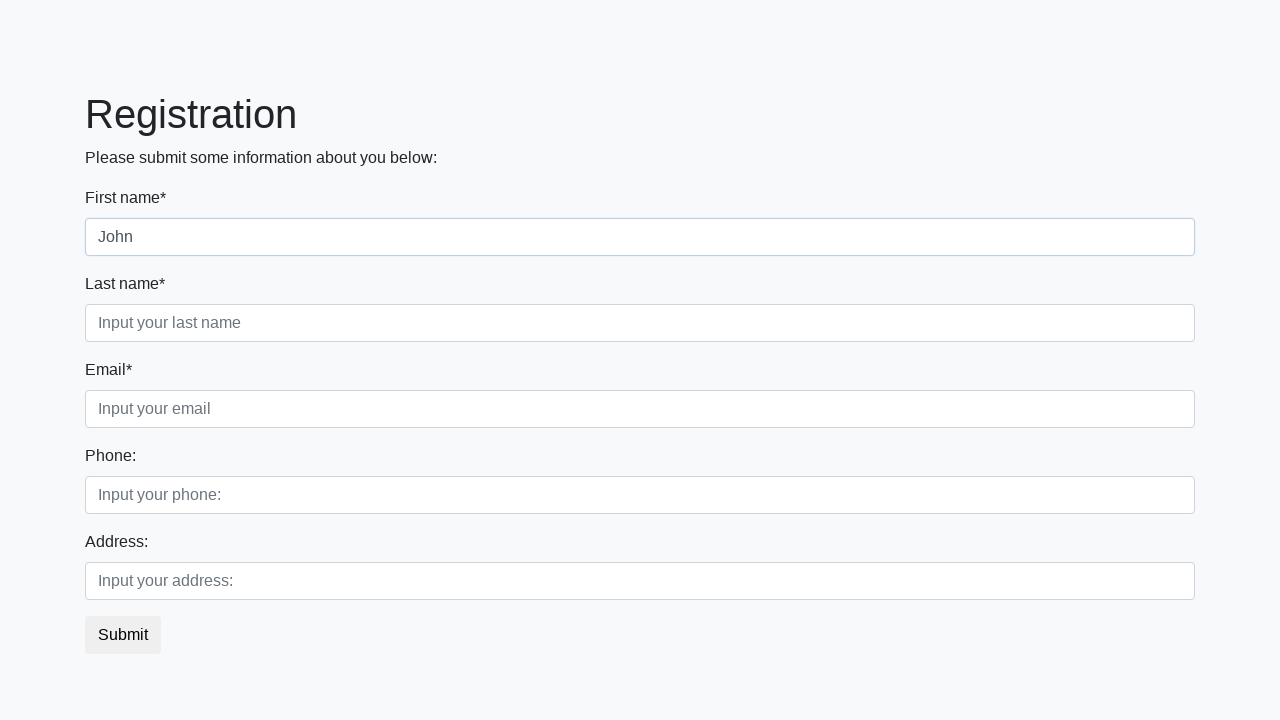

Filled last name field with 'Smith' on input[placeholder='Input your last name']
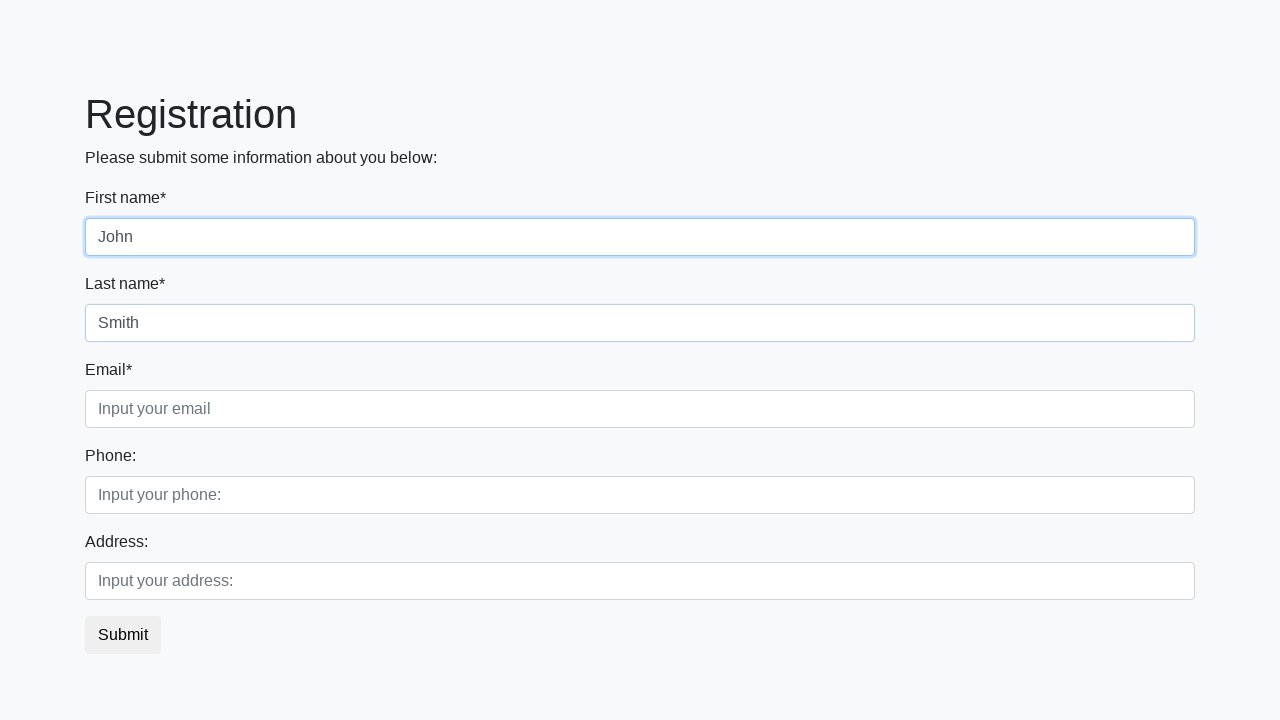

Filled email field with 'john.smith@example.com' on input[placeholder='Input your email']
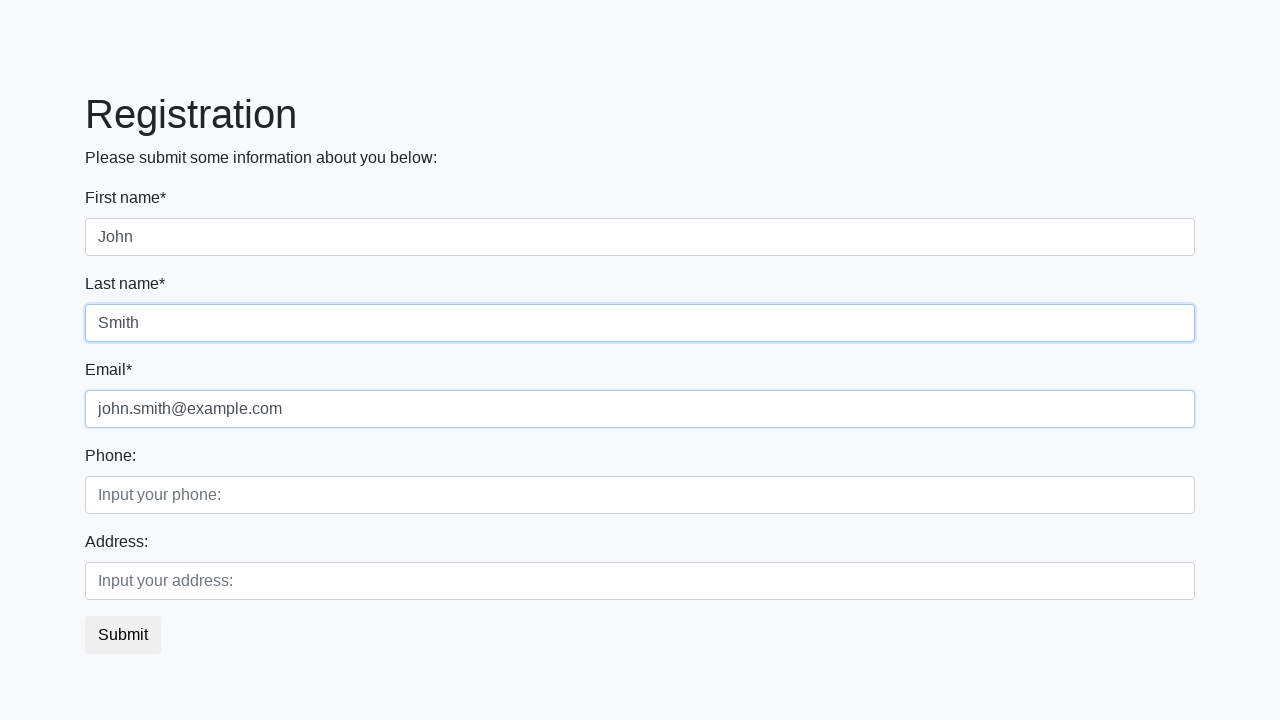

Clicked submit button to register at (123, 635) on button.btn
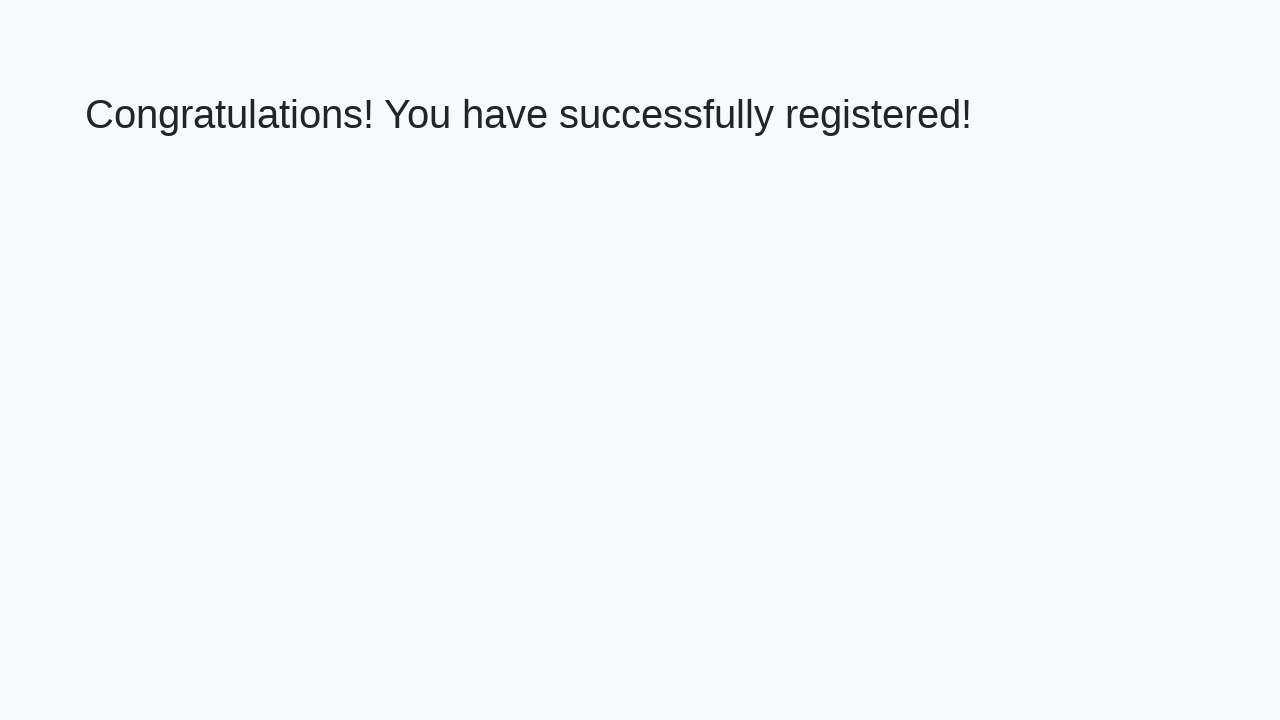

Success message appeared
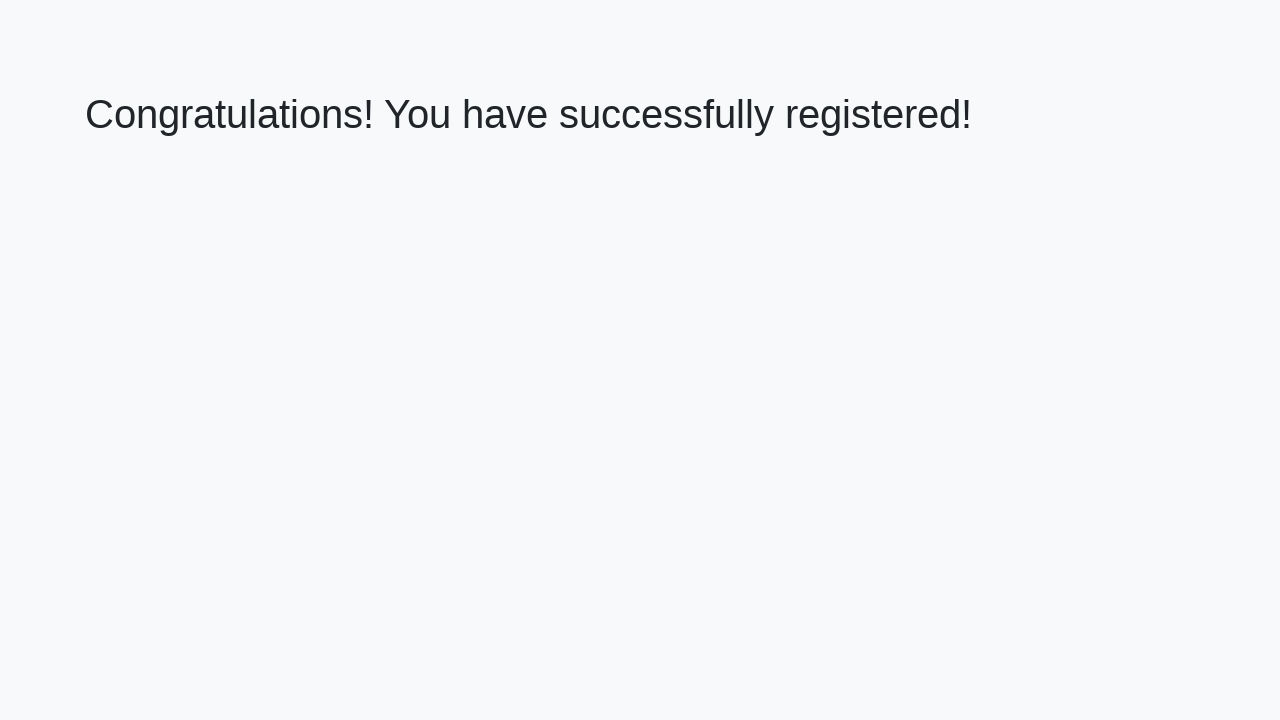

Retrieved success message: 'Congratulations! You have successfully registered!'
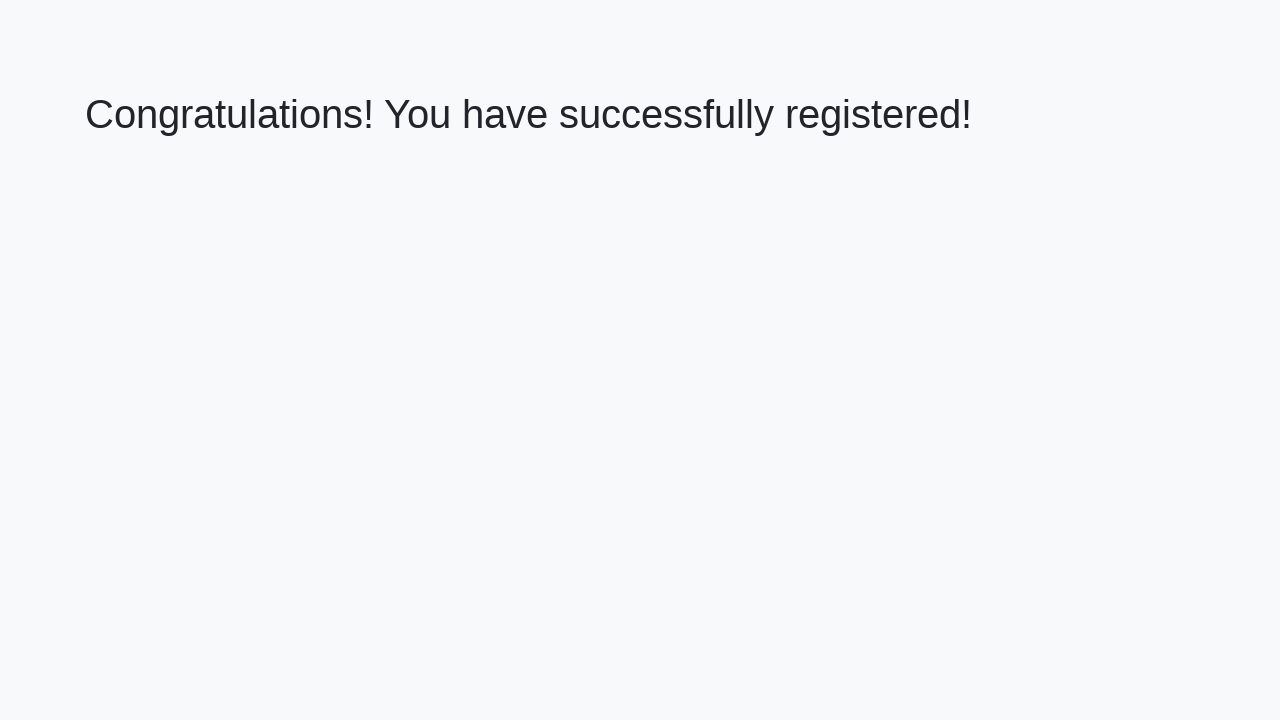

Verified success message matches expected text
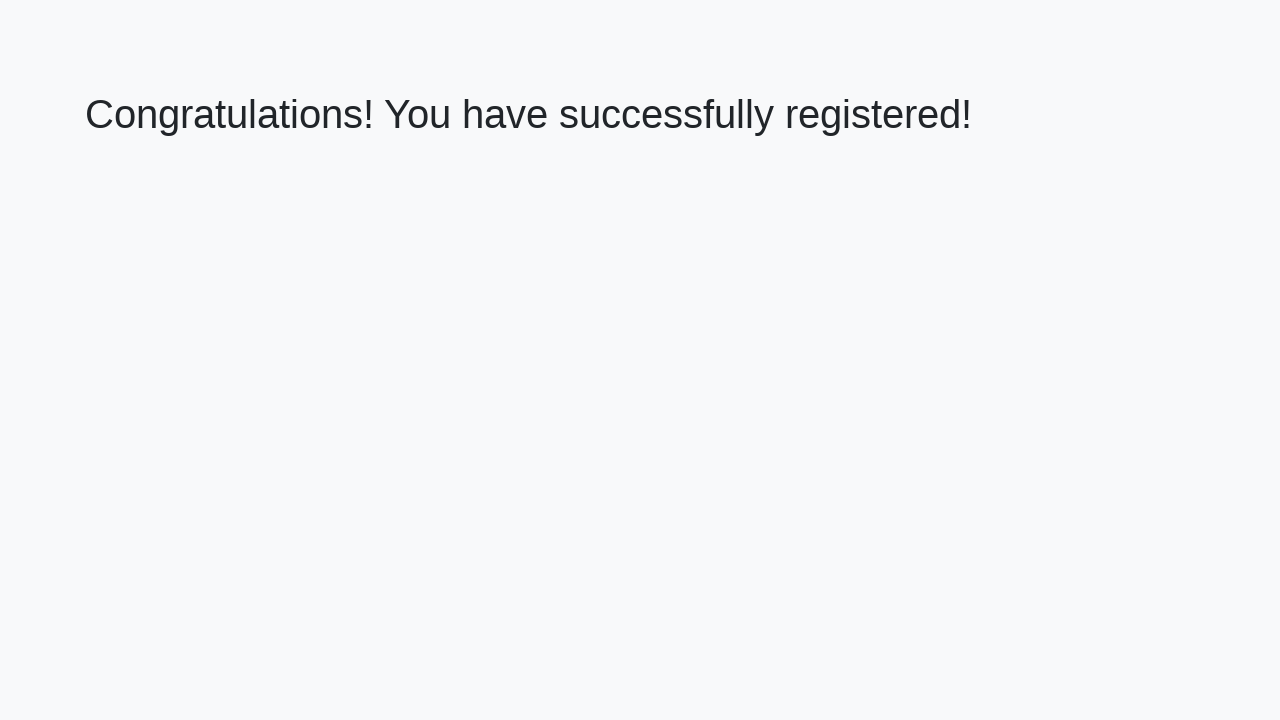

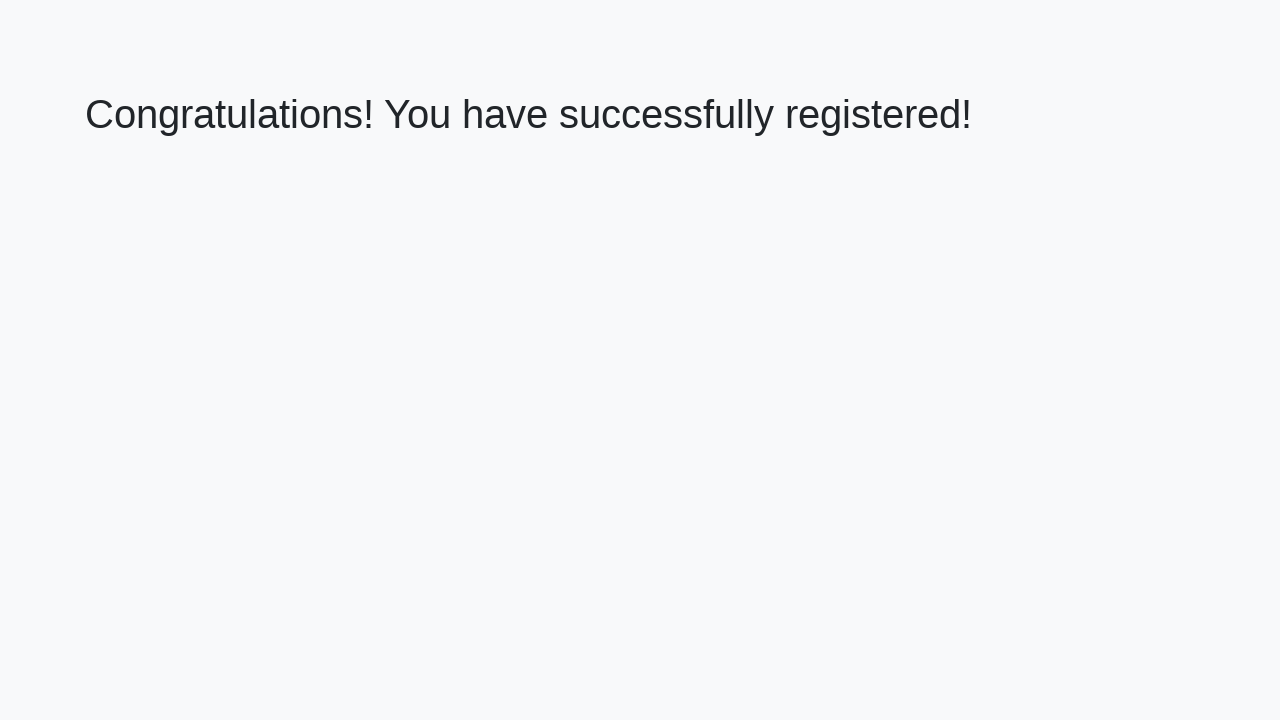